Tests Jumia search functionality by entering a product query and verifying search results load

Starting URL: https://www.jumia.ma/

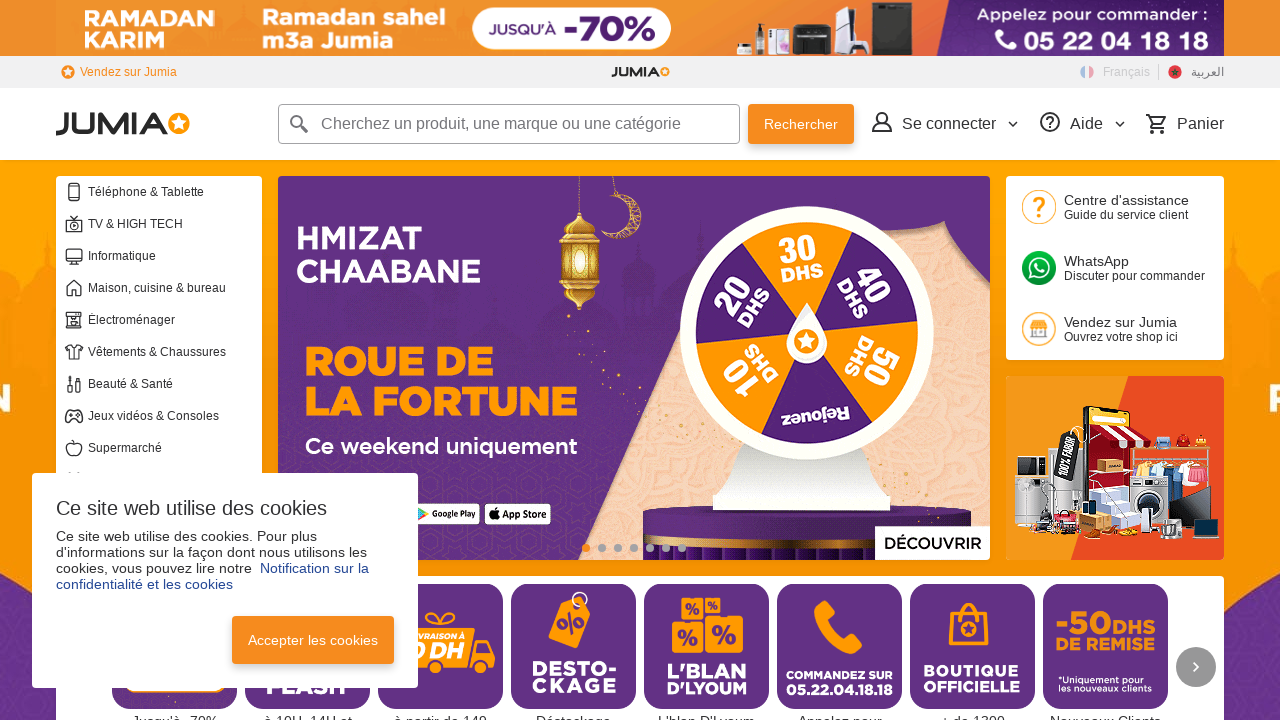

Filled search box with 'smartphone' query on input[name='q']
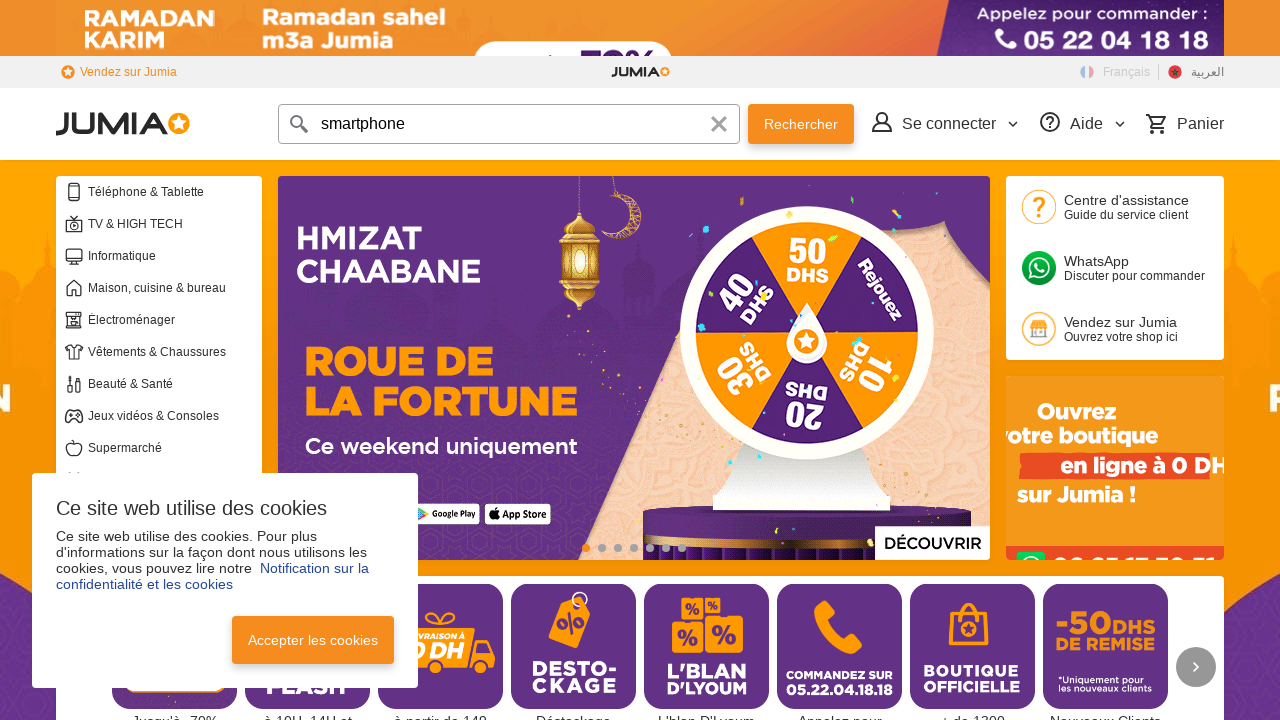

Pressed Enter to submit search on input[name='q']
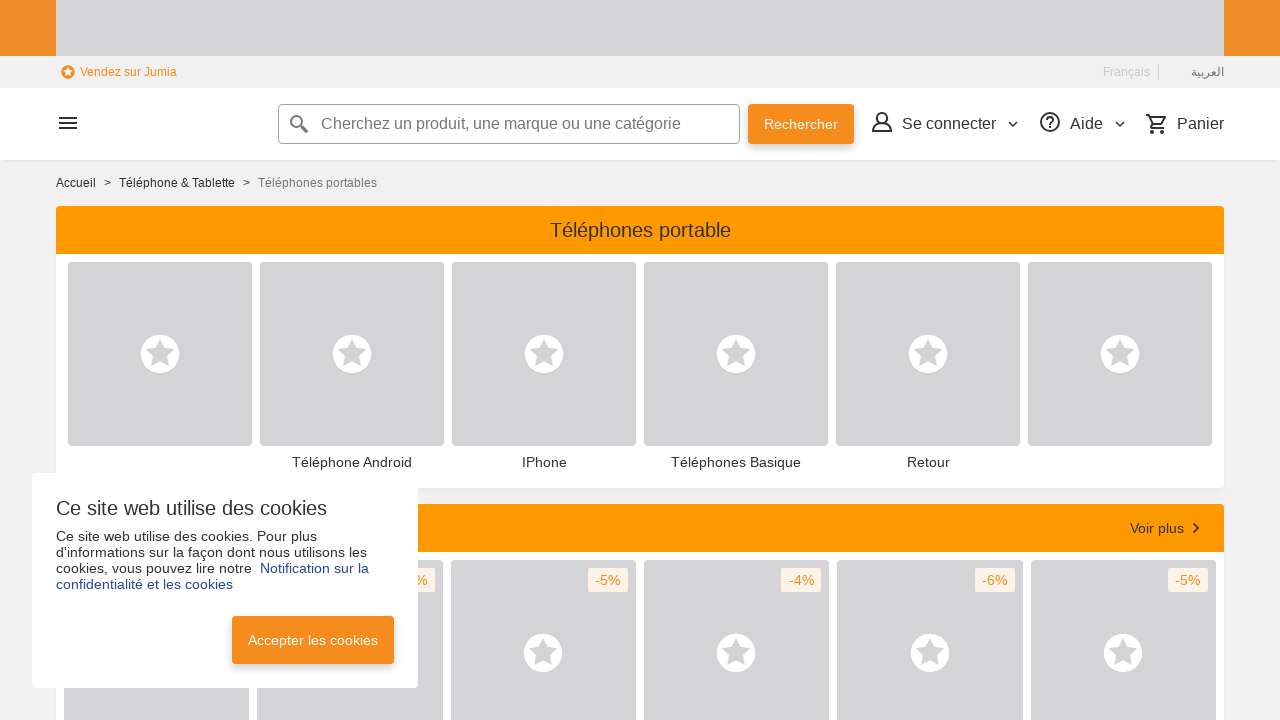

Product search results loaded successfully
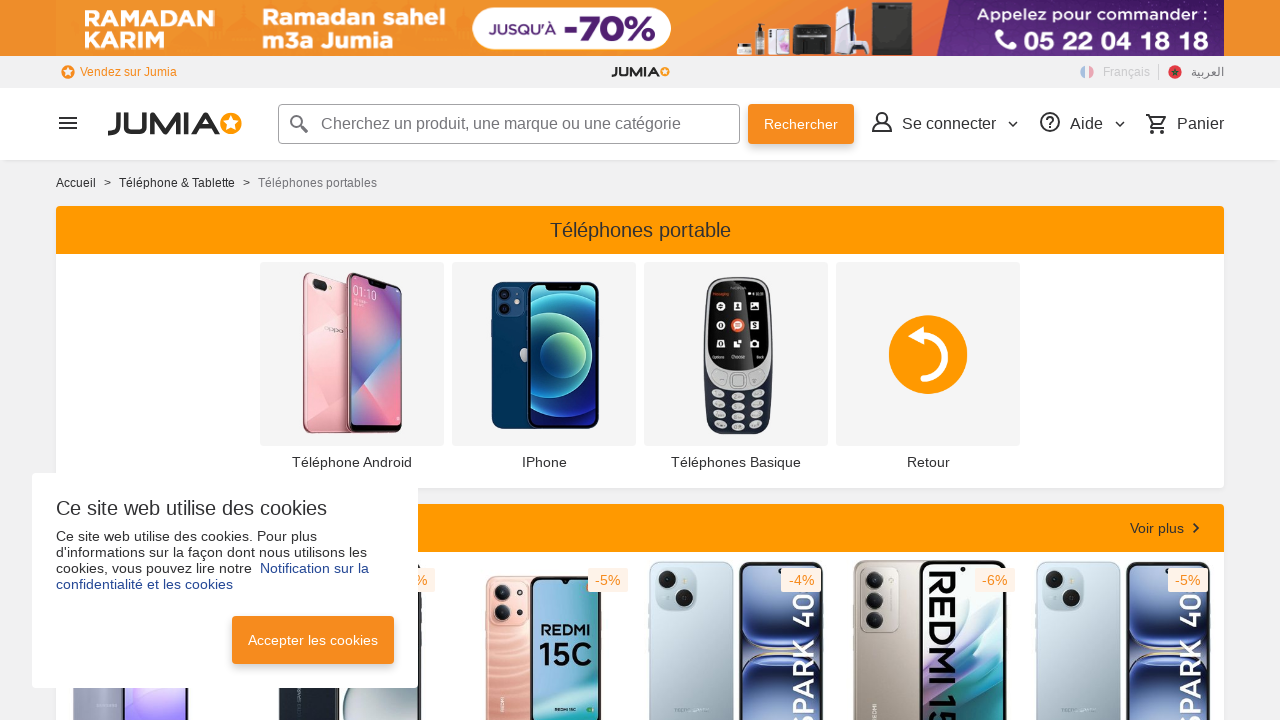

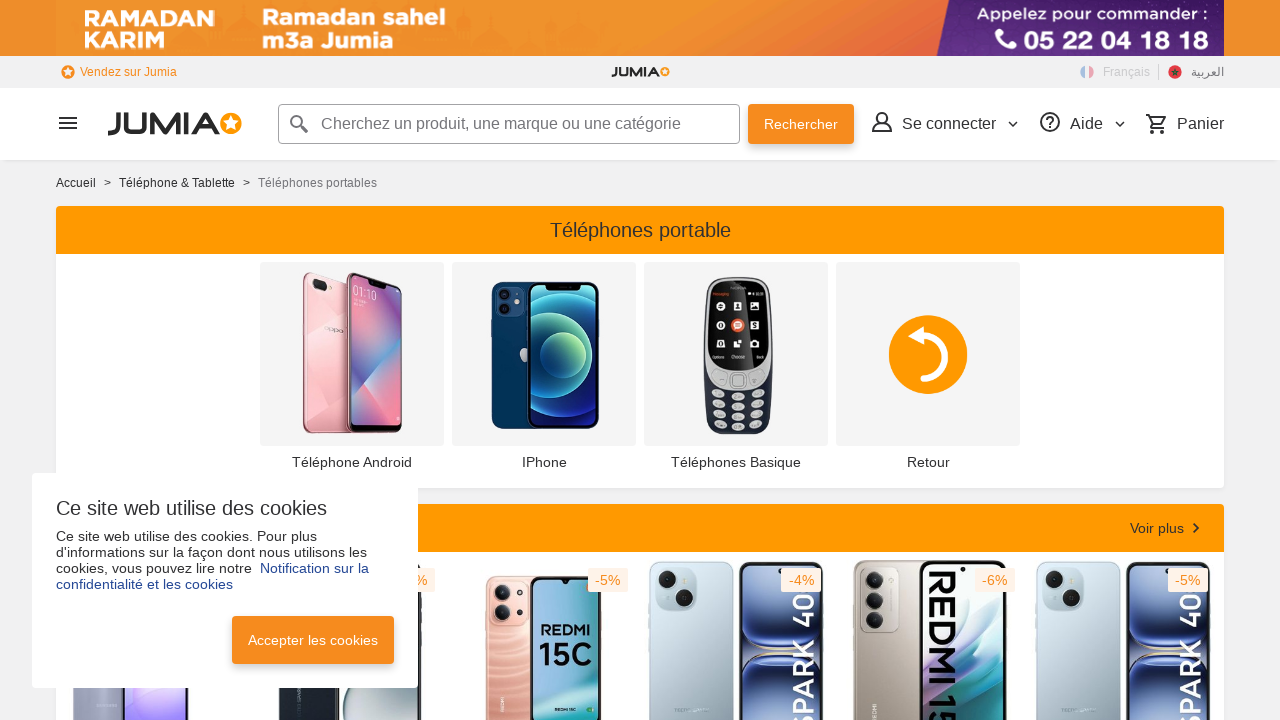